Tests dropdown functionality by navigating to dropdown page and selecting each available option

Starting URL: https://the-internet.herokuapp.com/

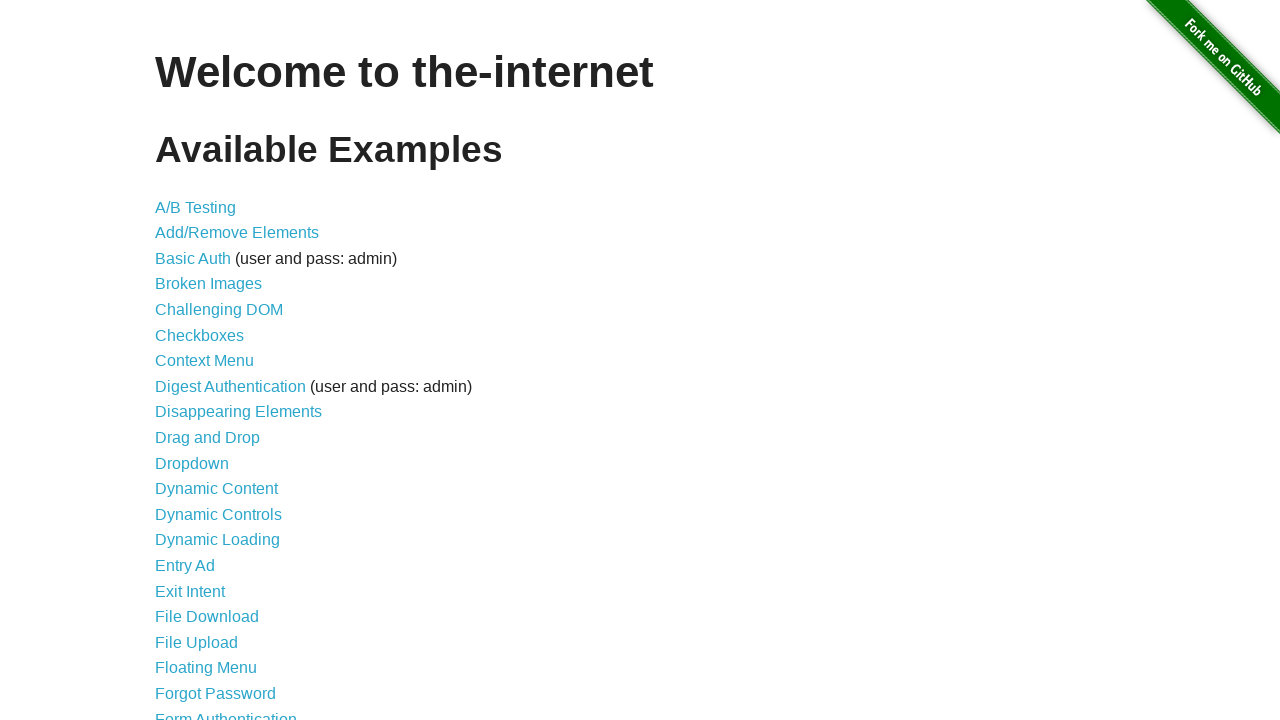

Clicked link to navigate to dropdown page at (192, 463) on a[href='/dropdown']
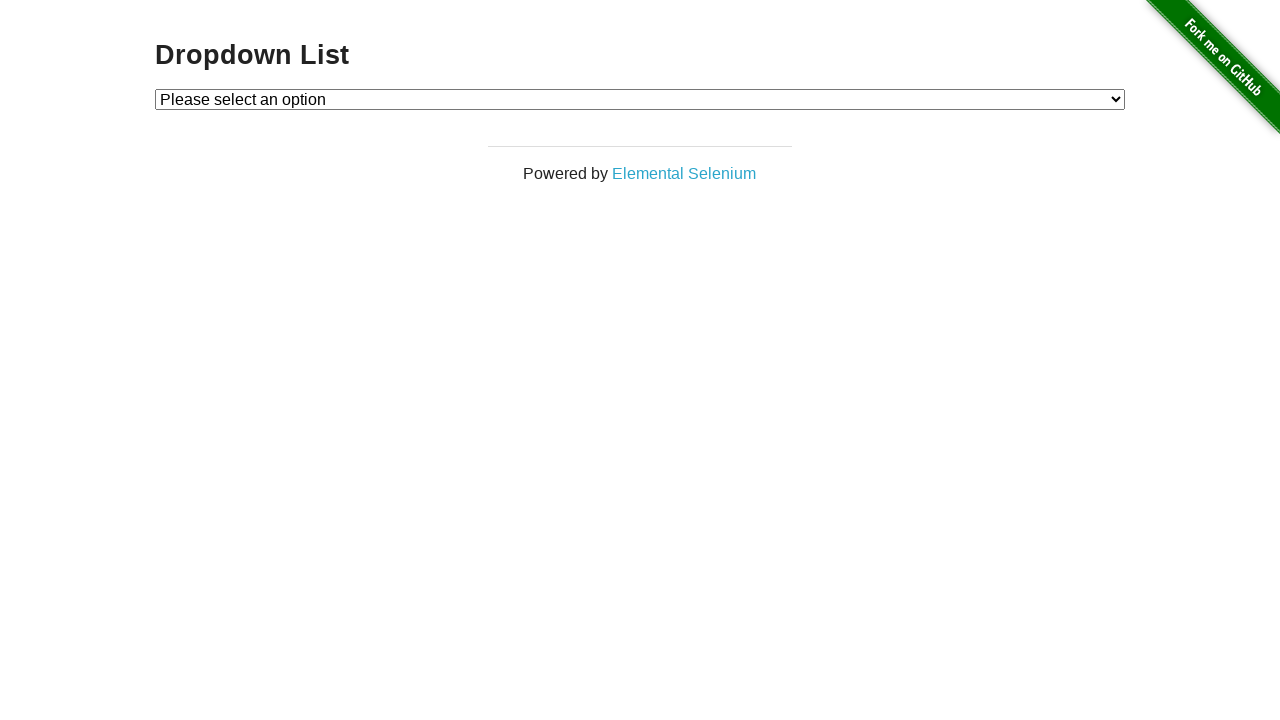

Dropdown element loaded and ready
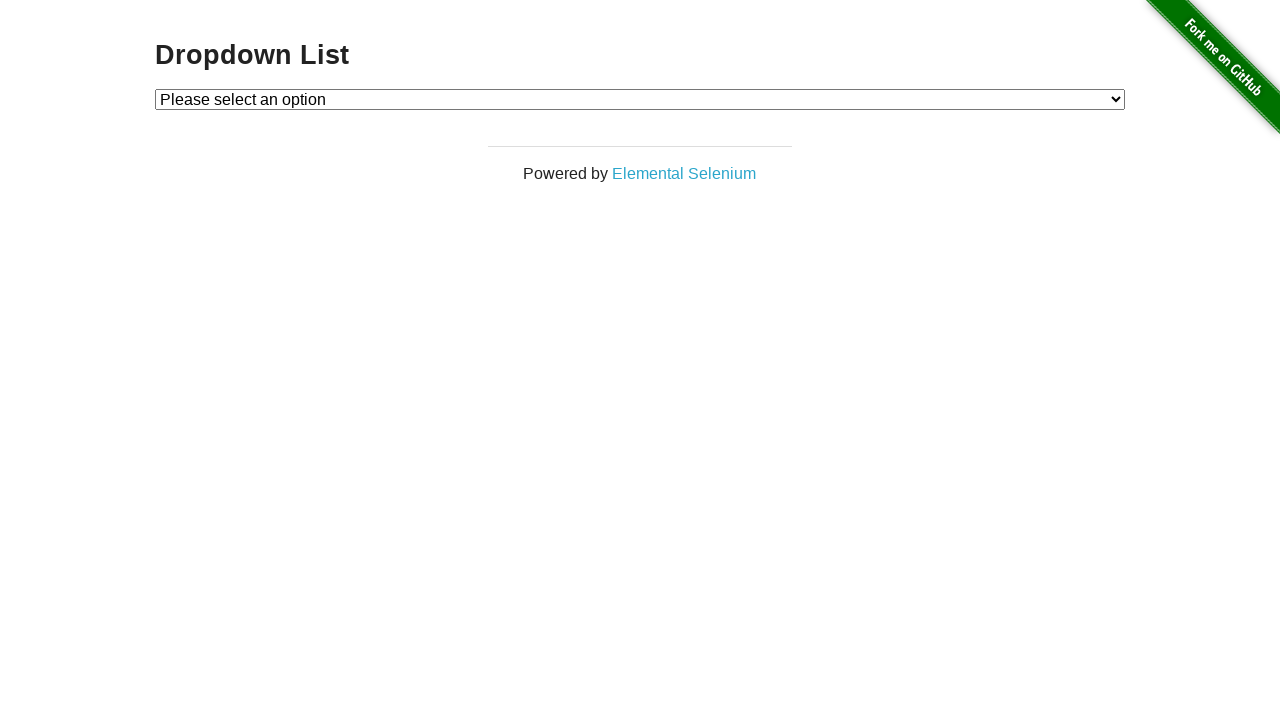

Selected Option 1 from dropdown on #dropdown
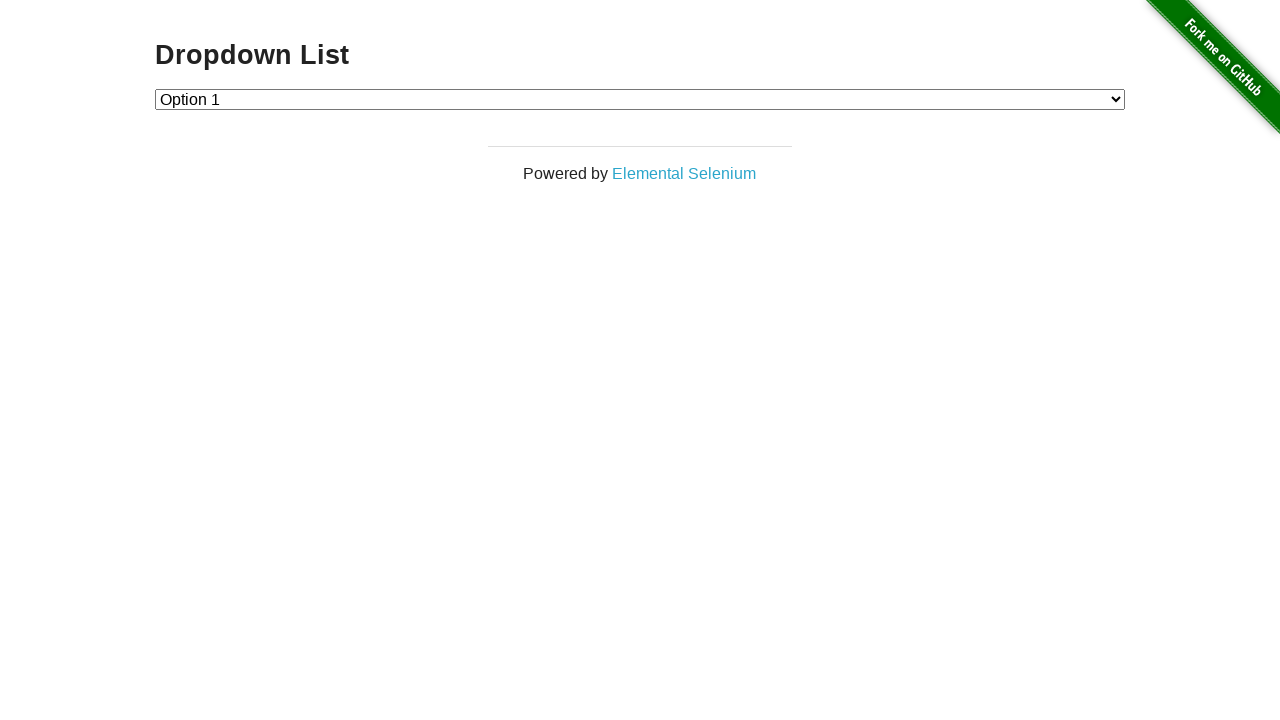

Selected Option 2 from dropdown on #dropdown
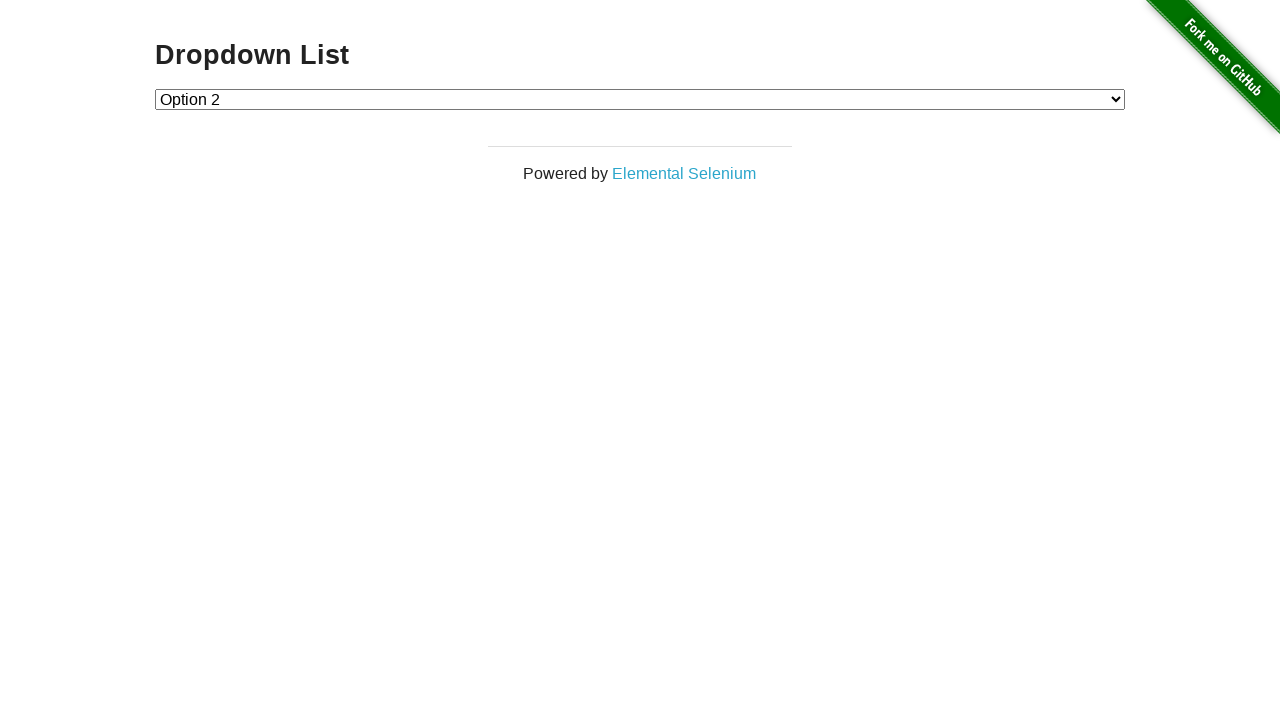

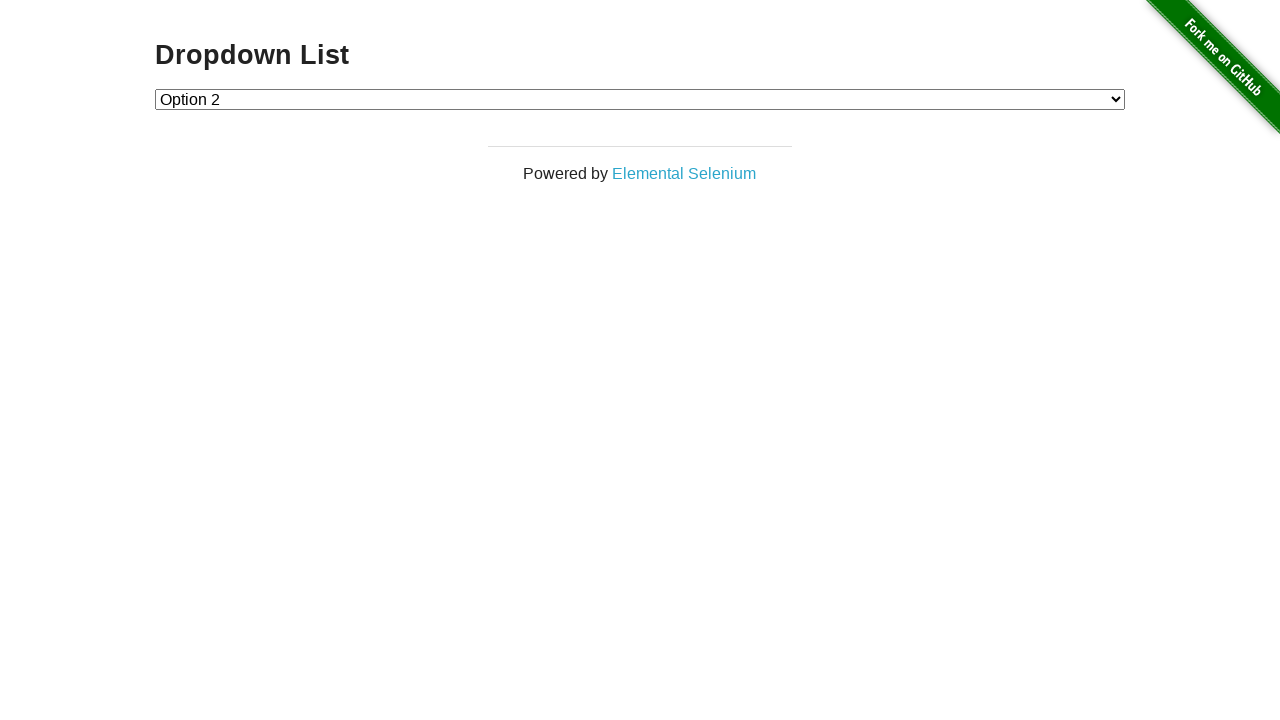